Navigates to the Sentia website and verifies whether the site uses HTTPS protocol for security

Starting URL: http://www.sentia.in

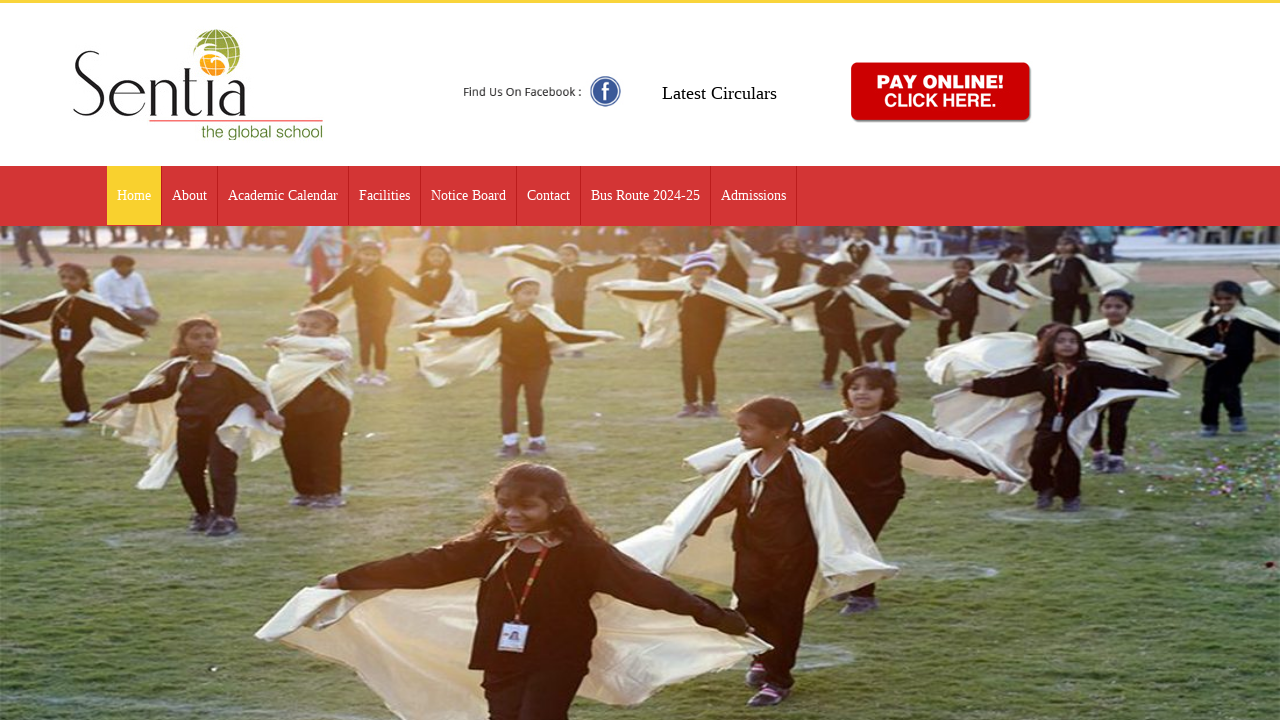

Navigated to http://www.sentia.in
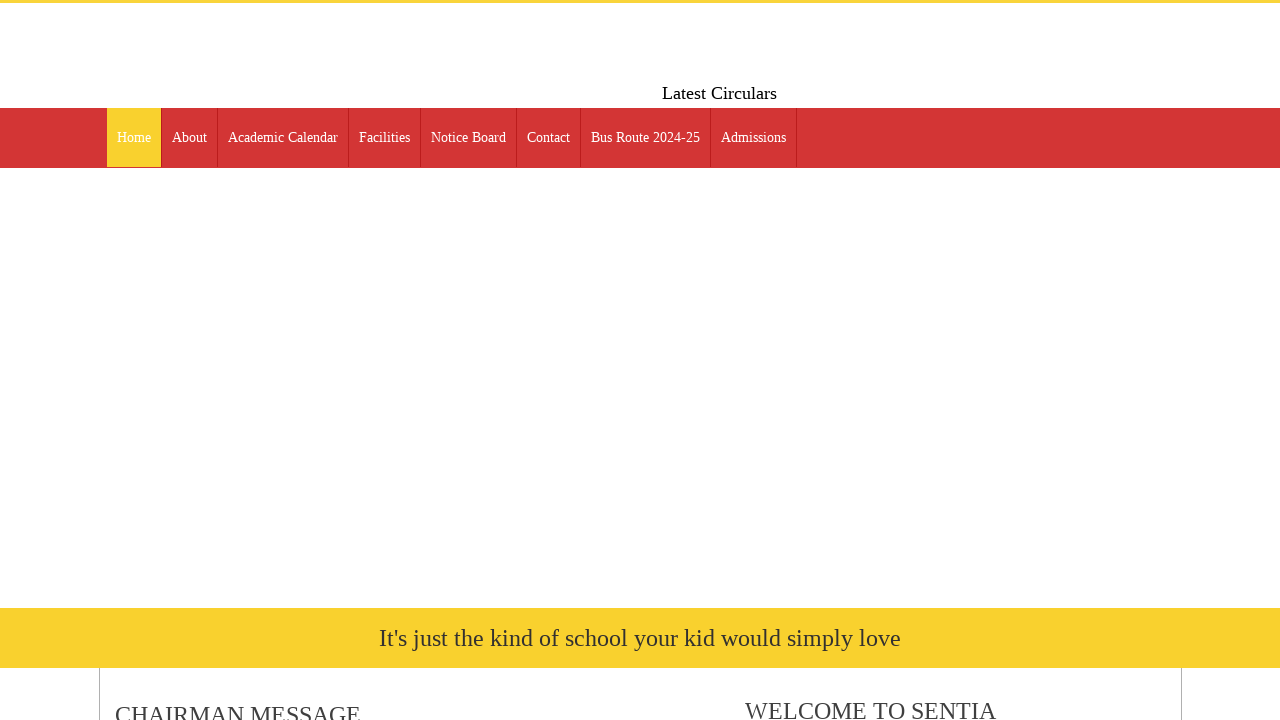

Retrieved current URL: http://www.sentia.in/
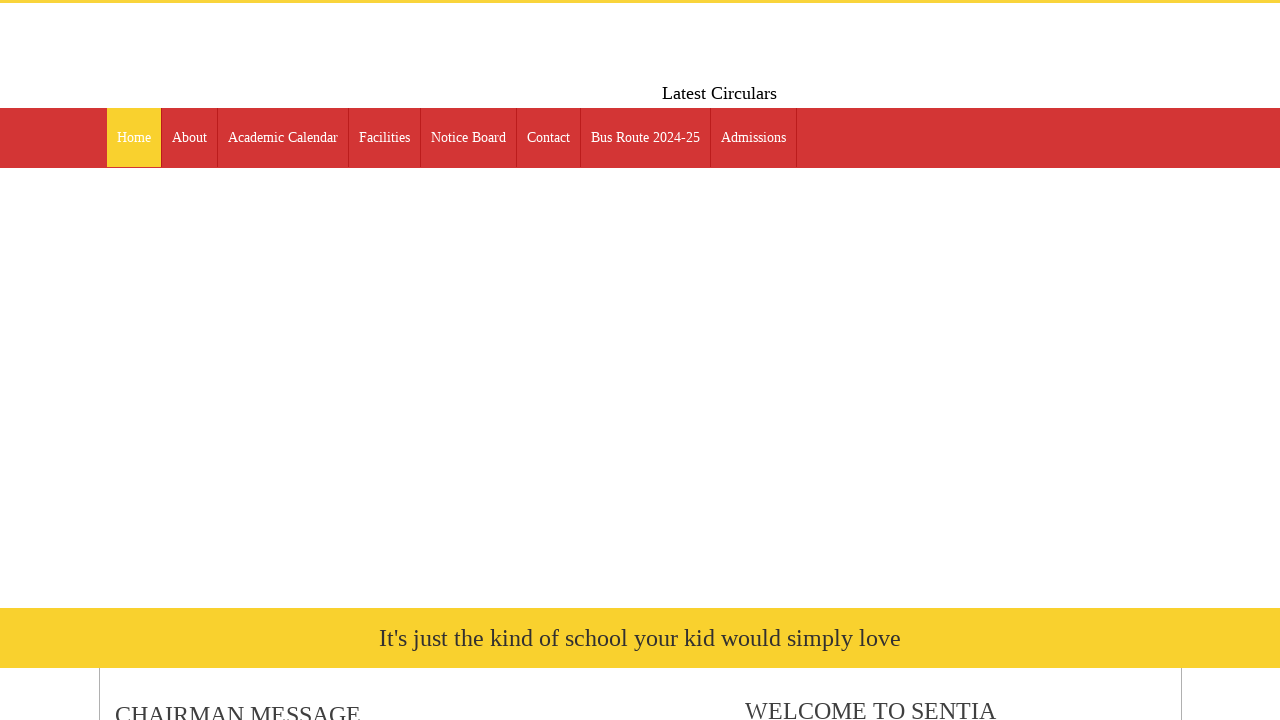

Verified that Sentia website does not use HTTPS protocol - site is not secured
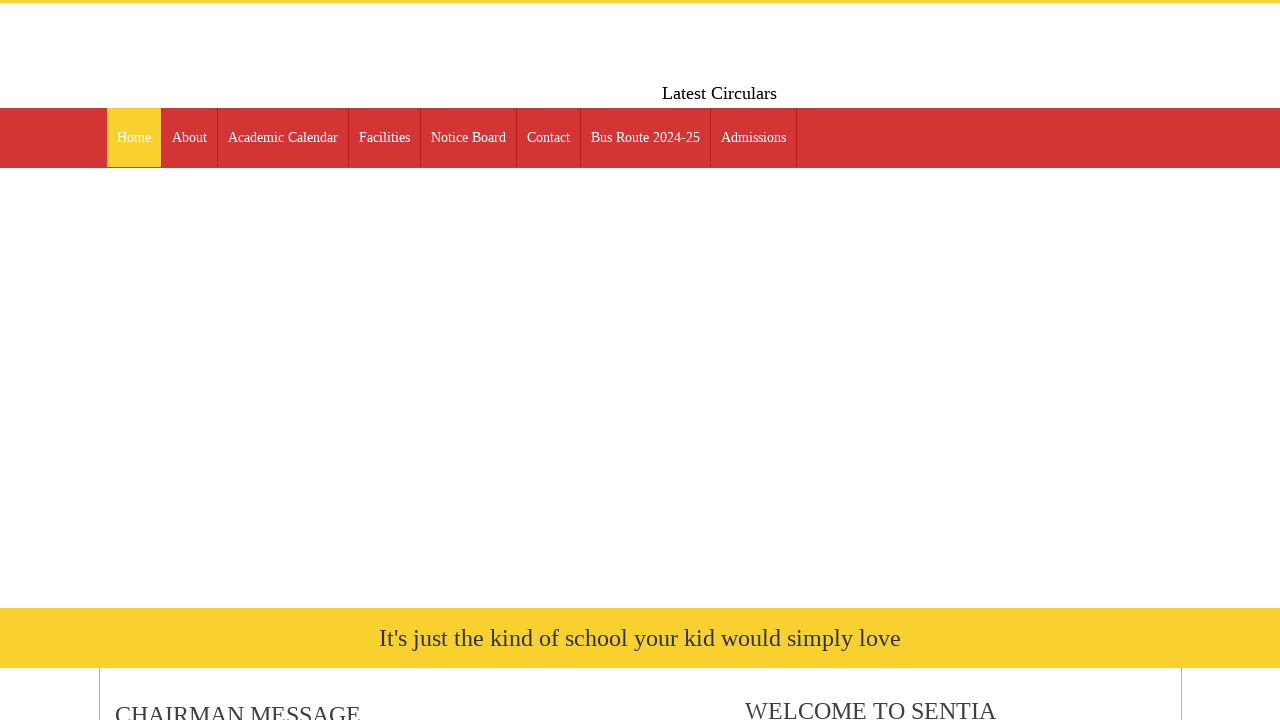

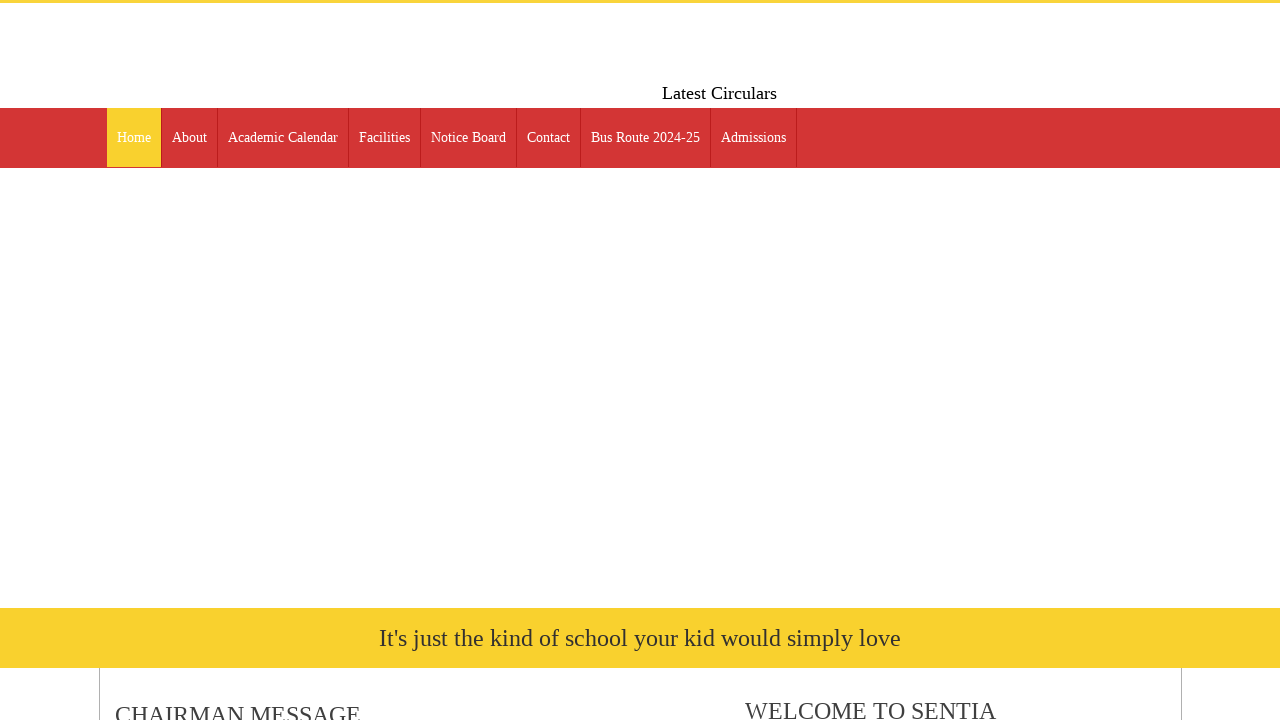